Tests selecting an option from a dropdown by index and verifies the selected value is correct.

Starting URL: https://letcode.in/dropdowns

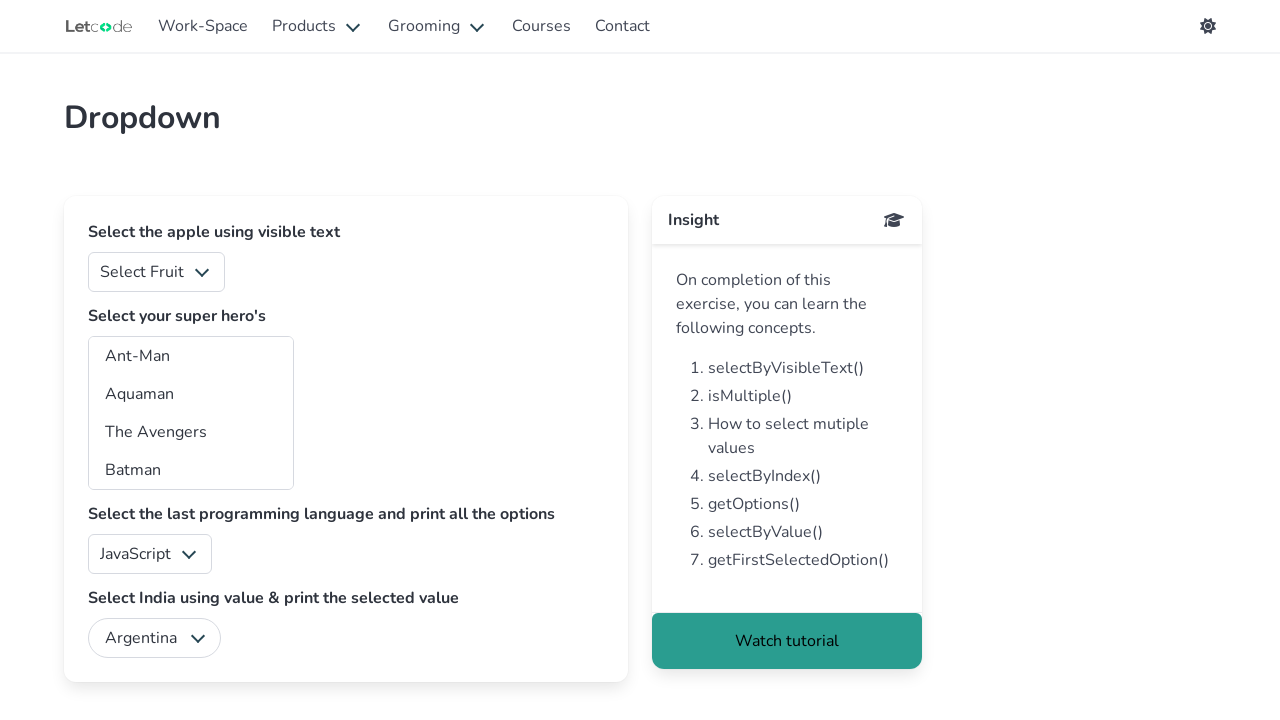

Selected third option (index 2) from country dropdown on #country
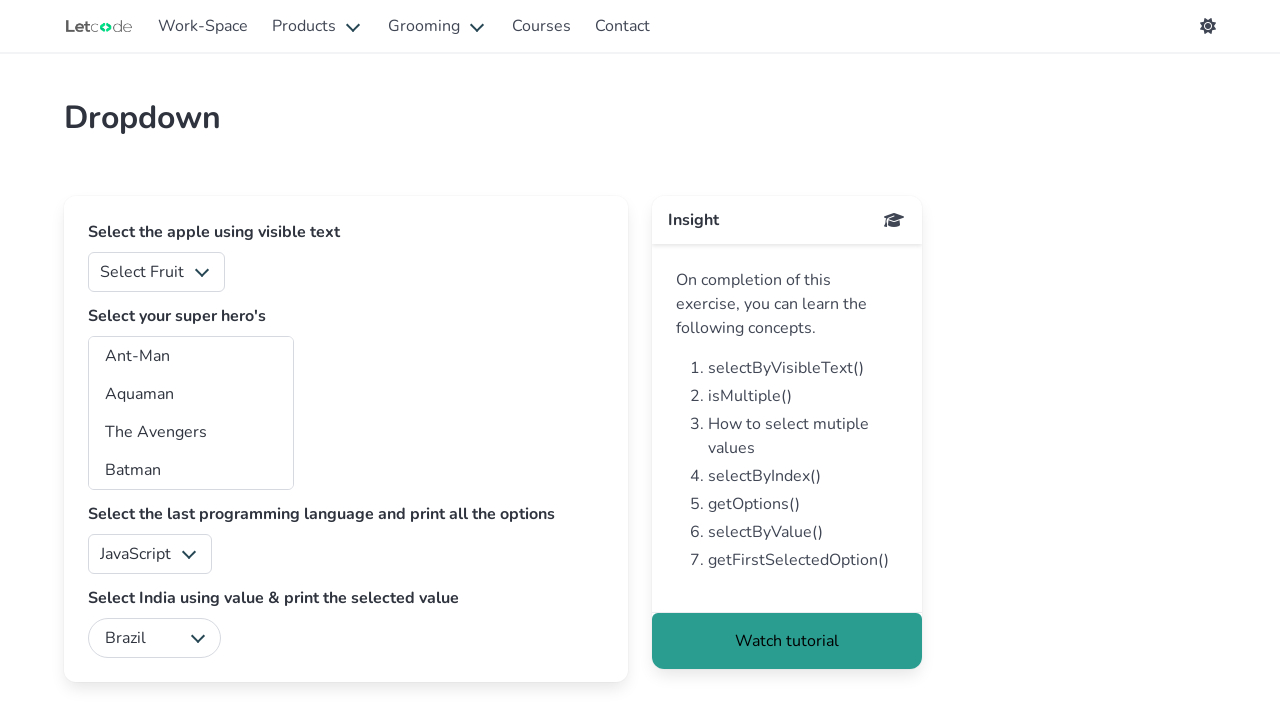

Verified that Brazil was selected in the dropdown
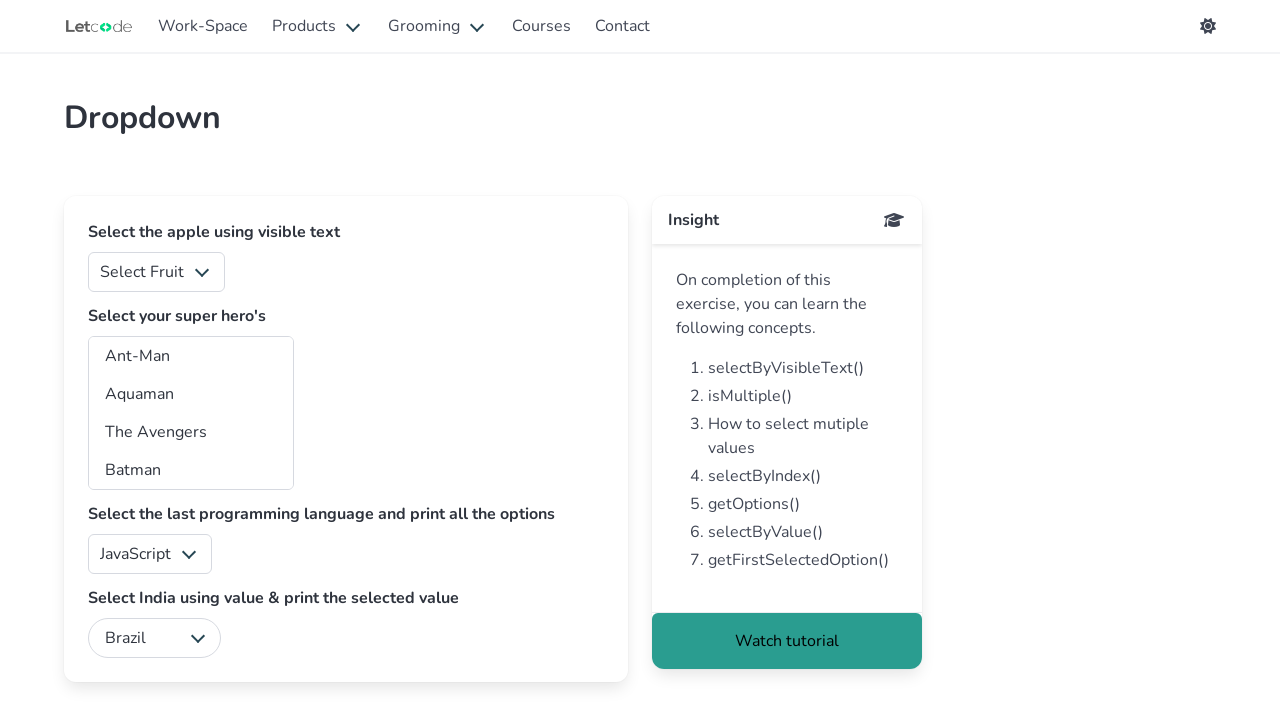

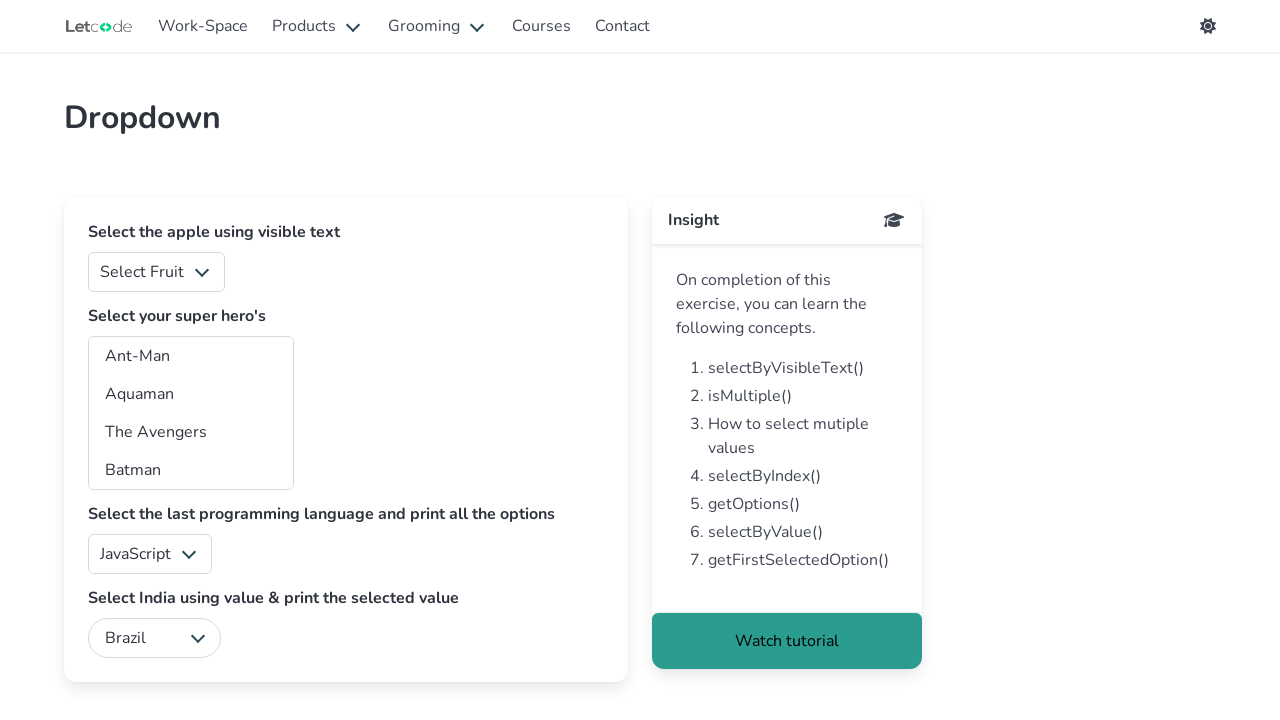